Tests selecting a country option from a dropdown menu on the OrangeHRM contact sales page by selecting "India" from the country dropdown.

Starting URL: https://www.orangehrm.com/en/contact-sales/

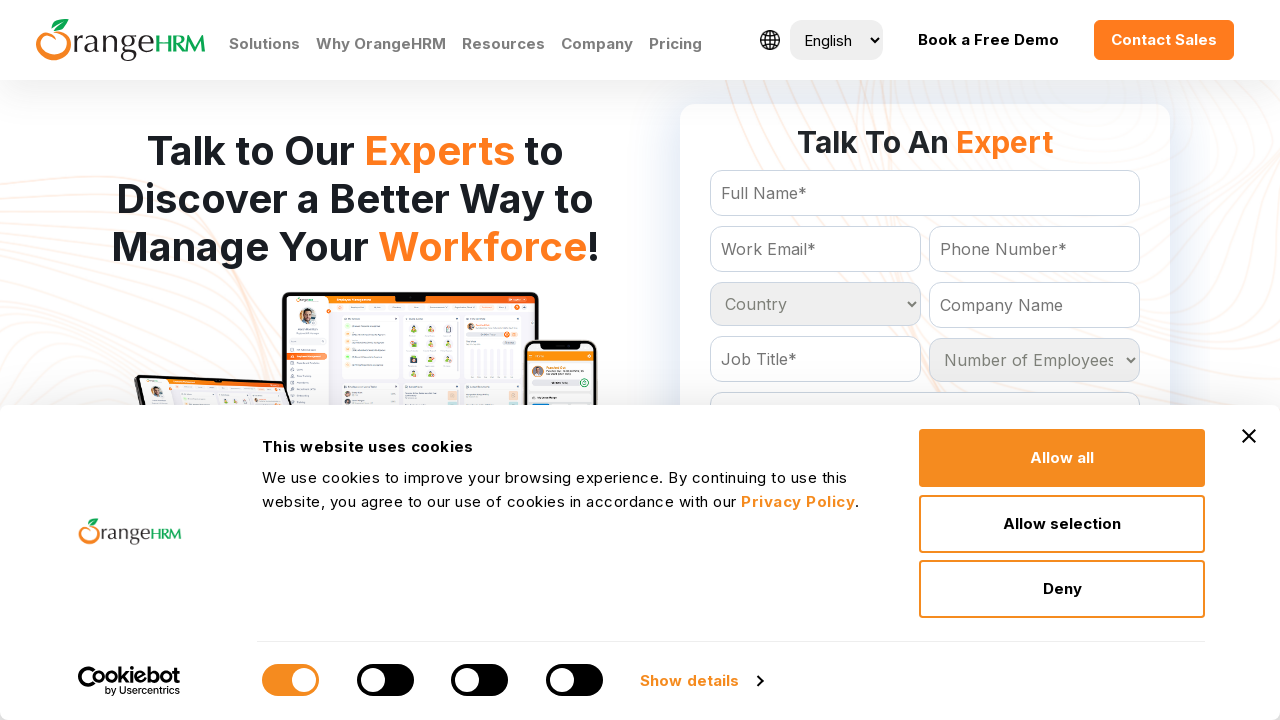

Country dropdown selector became visible
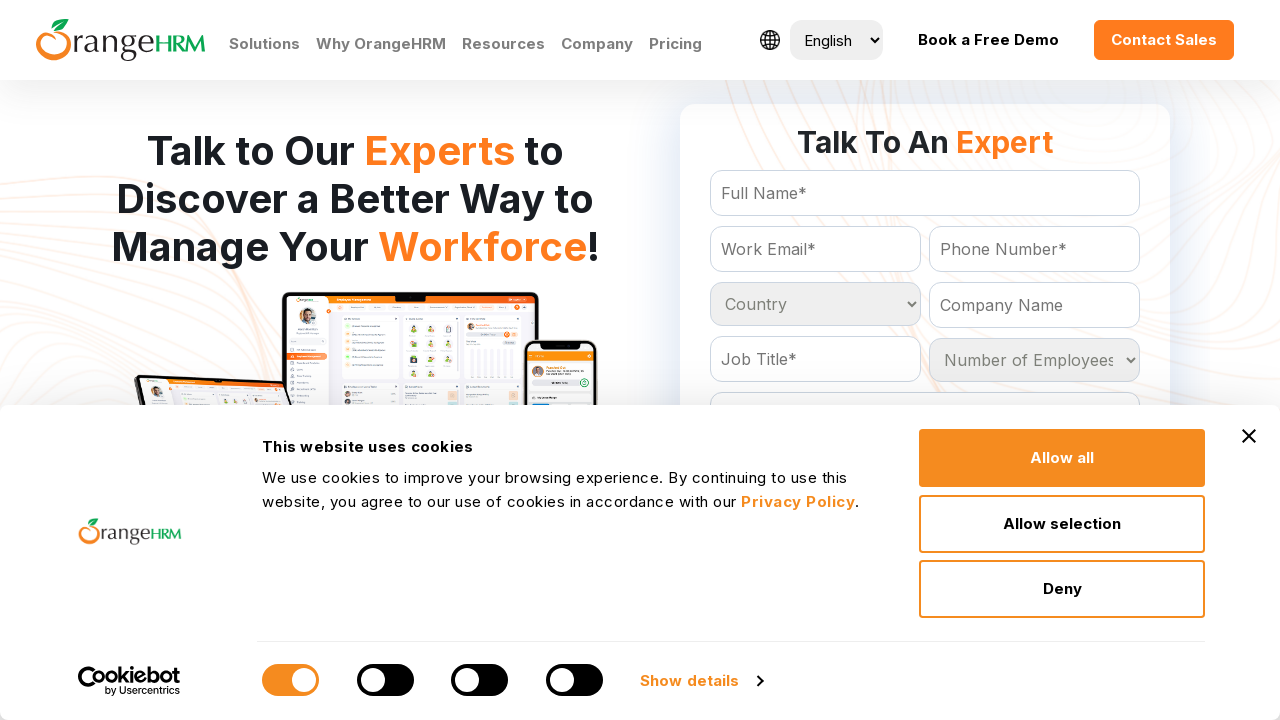

Selected 'India' from the country dropdown on #Form_getForm_Country
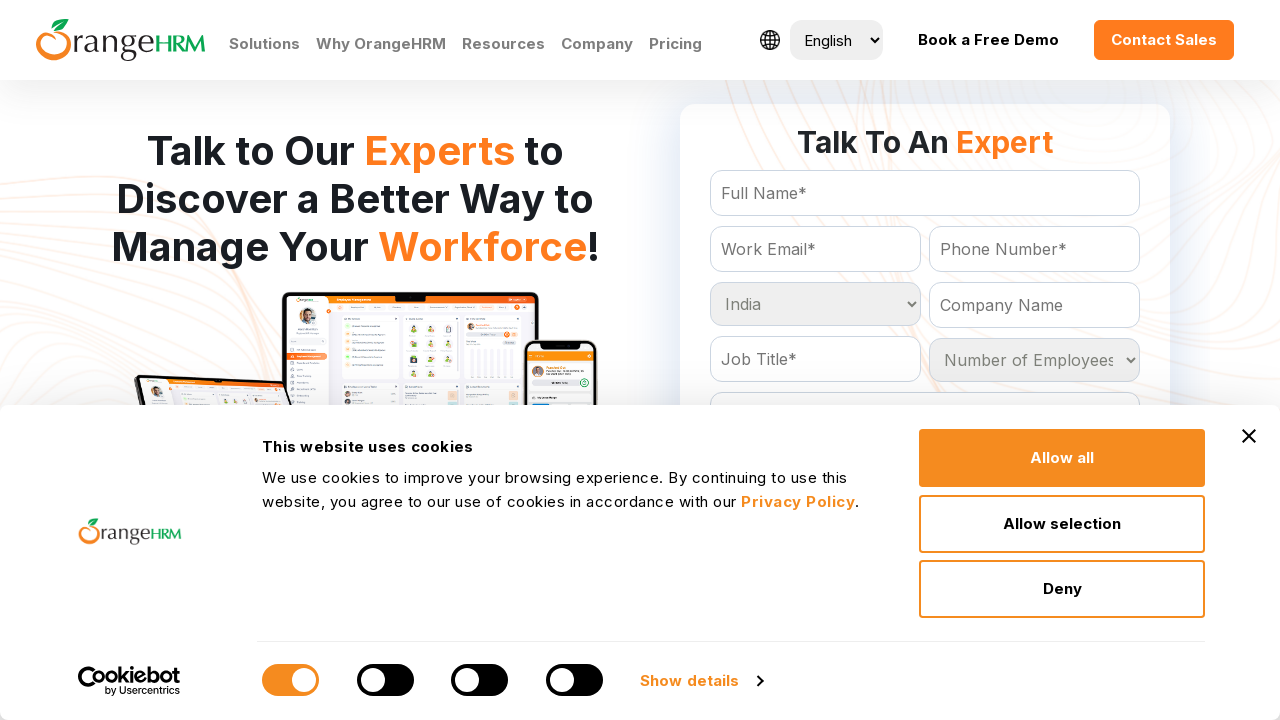

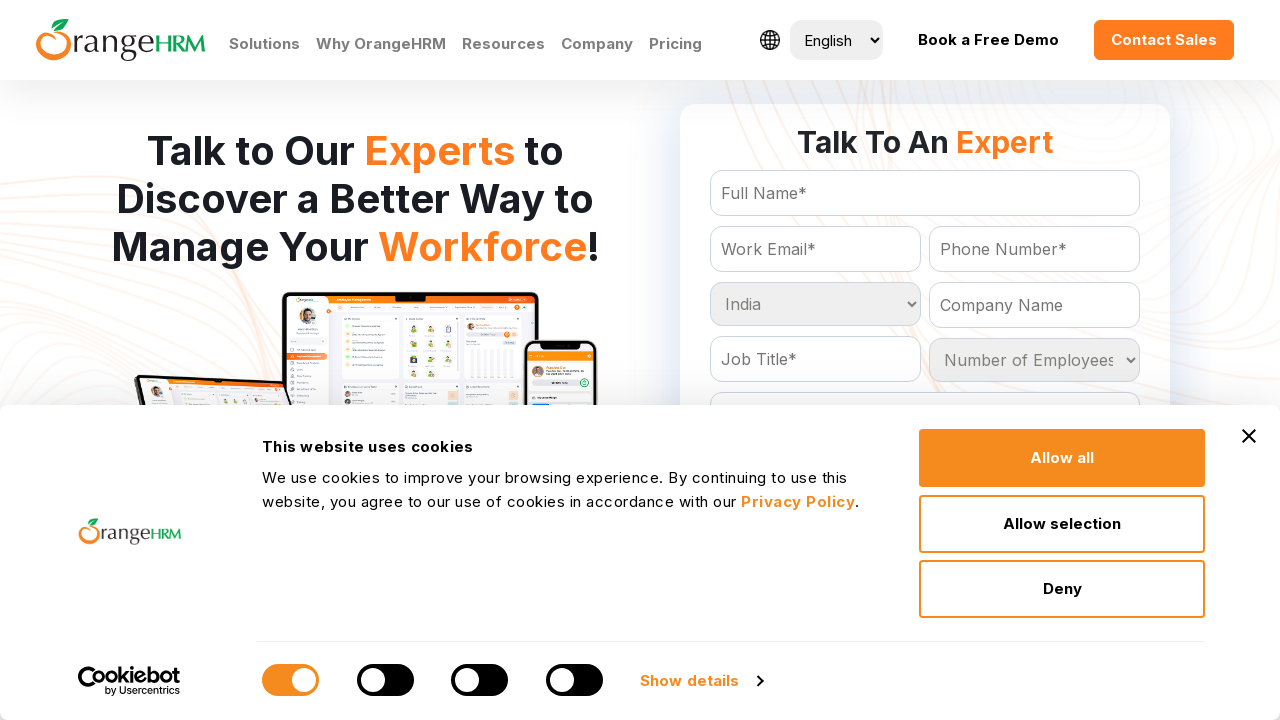